Tests handling of browser dialog prompts by clicking a button that triggers a prompt dialog and accepting it

Starting URL: https://letcode.in/alert

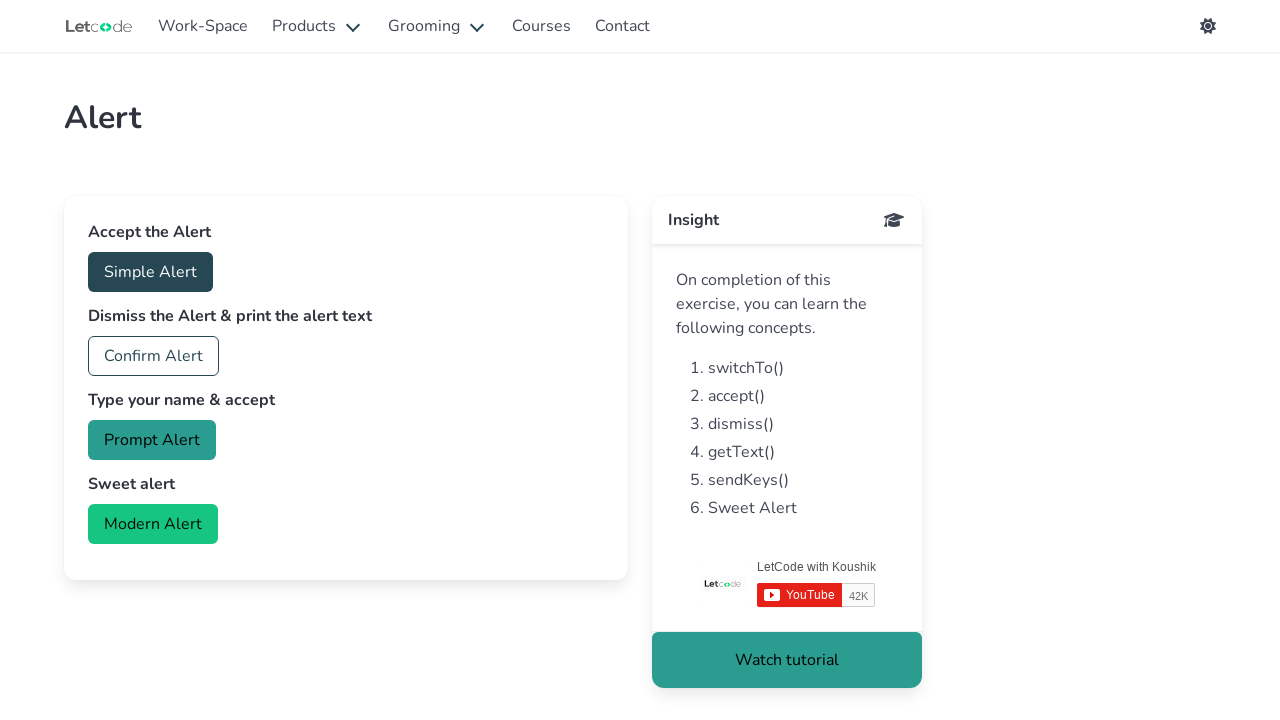

Set up dialog handler to accept all prompts
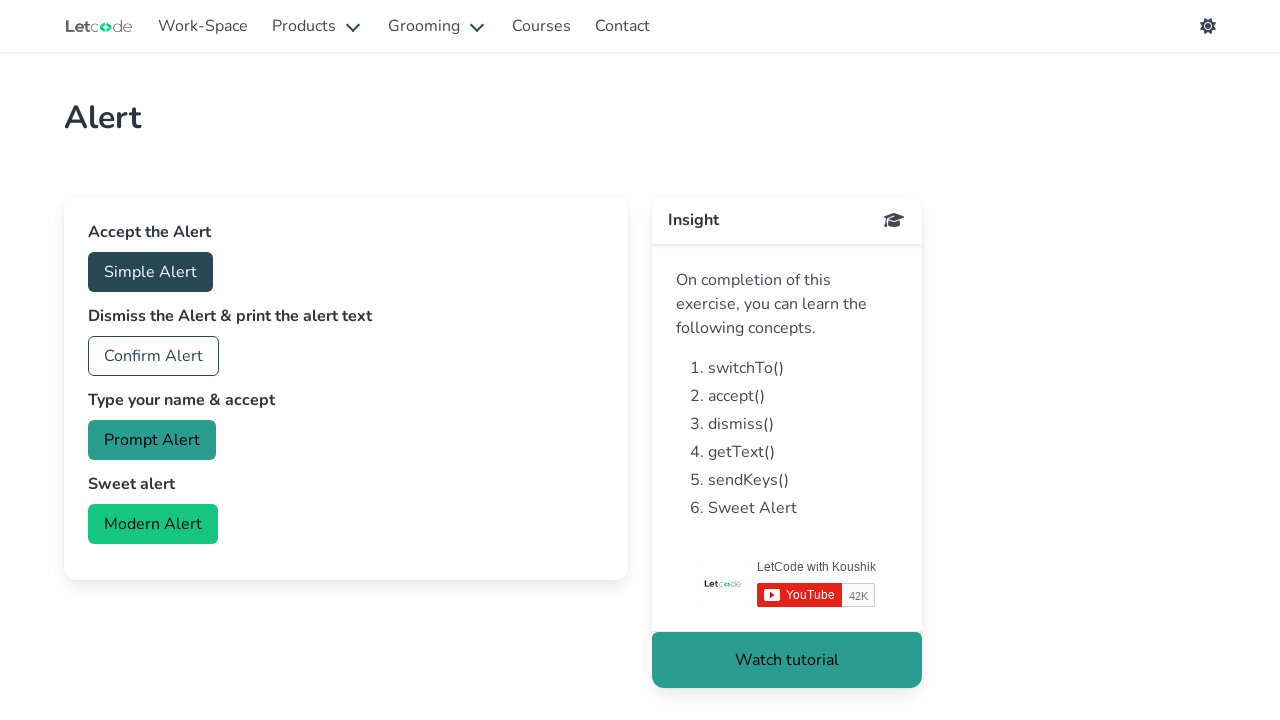

Clicked prompt button to trigger dialog at (152, 440) on #prompt
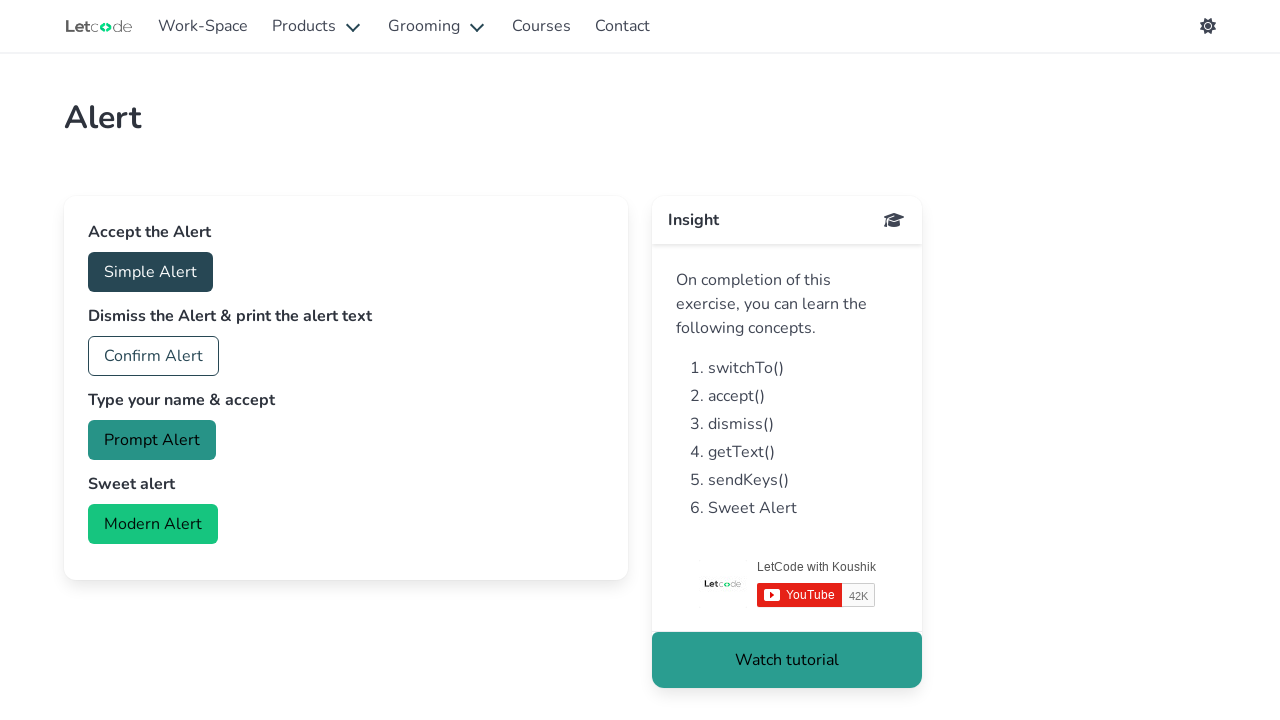

Waited for dialog to be handled
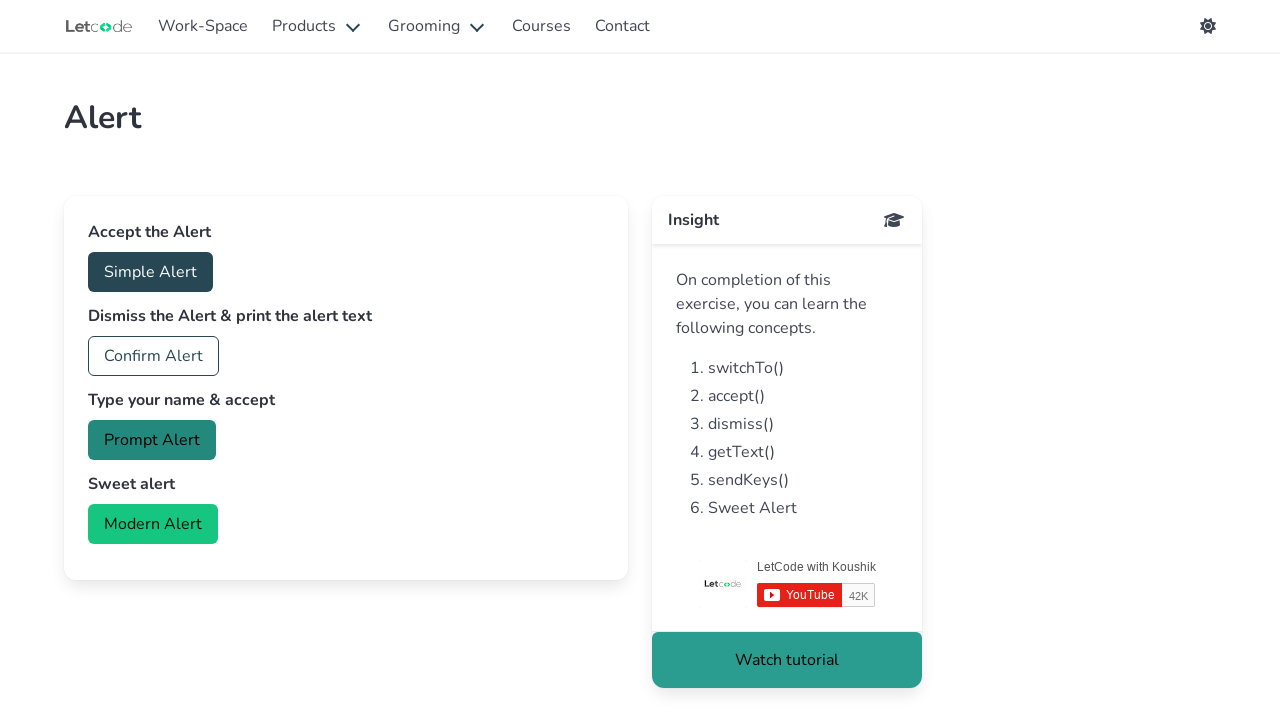

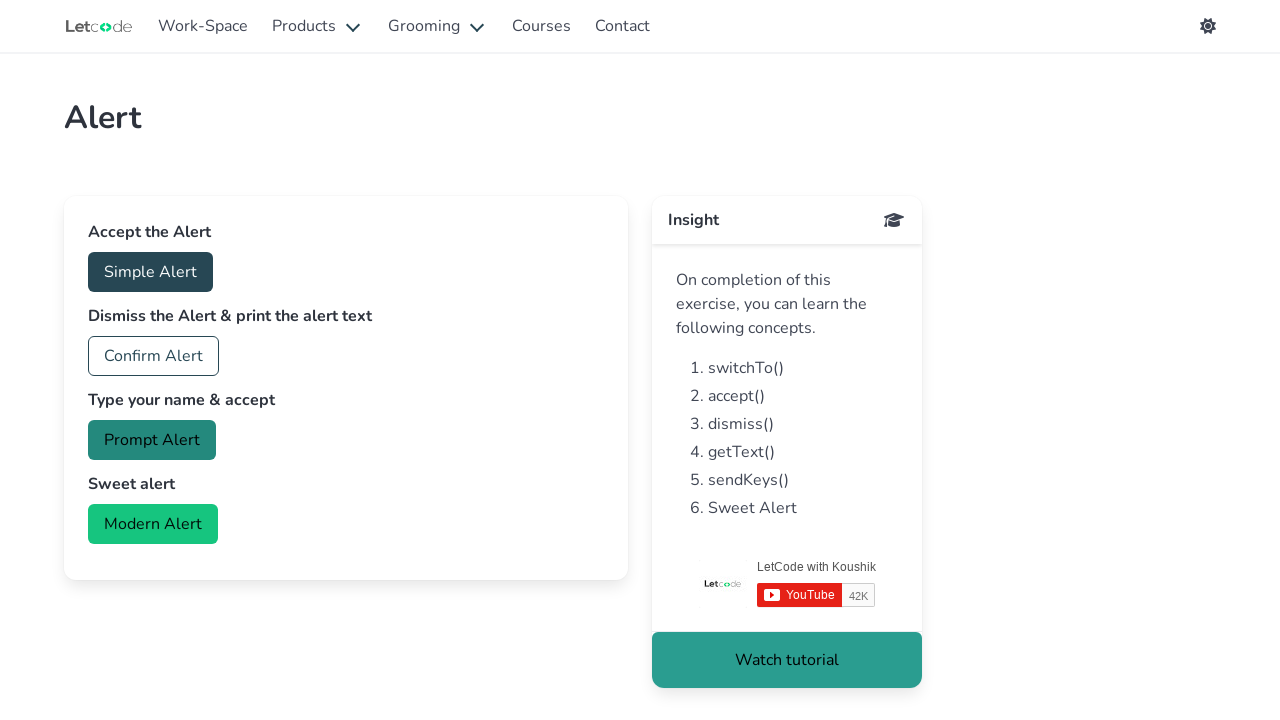